Tests that the currently applied filter link is highlighted

Starting URL: https://demo.playwright.dev/todomvc

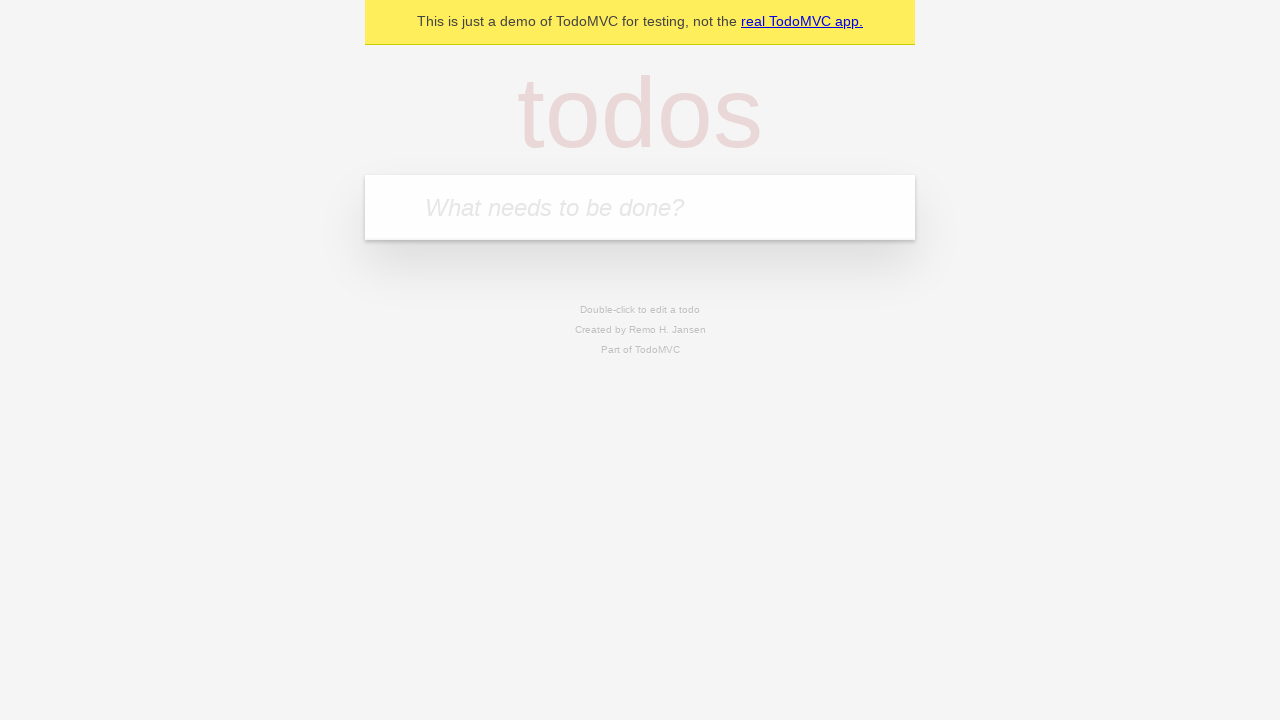

Filled first todo with 'buy some cheese' on internal:attr=[placeholder="What needs to be done?"i]
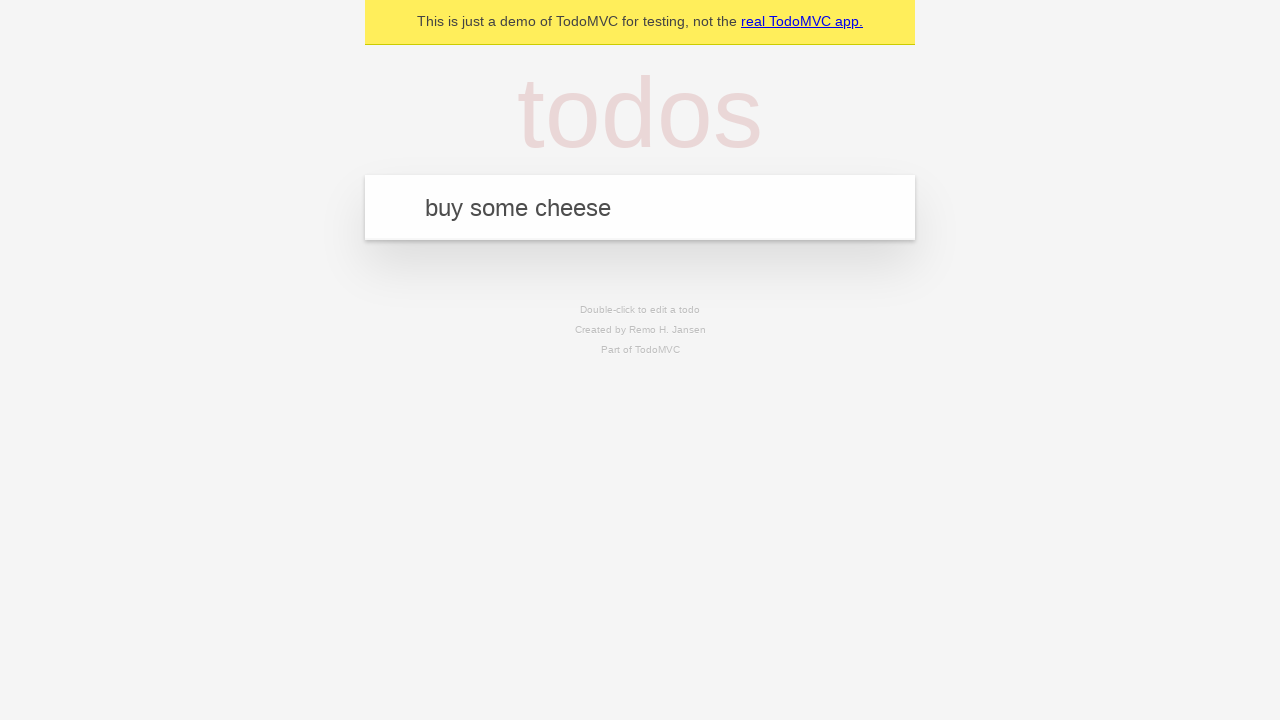

Pressed Enter to create first todo on internal:attr=[placeholder="What needs to be done?"i]
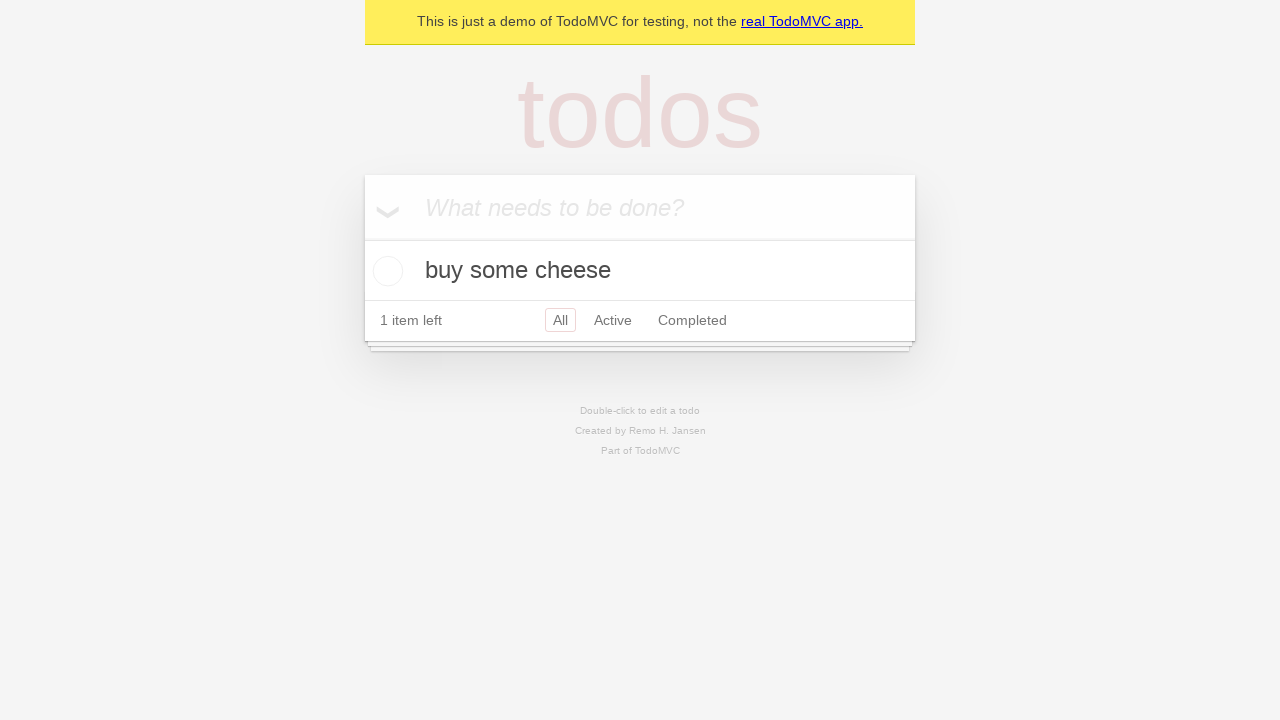

Filled second todo with 'feed the cat' on internal:attr=[placeholder="What needs to be done?"i]
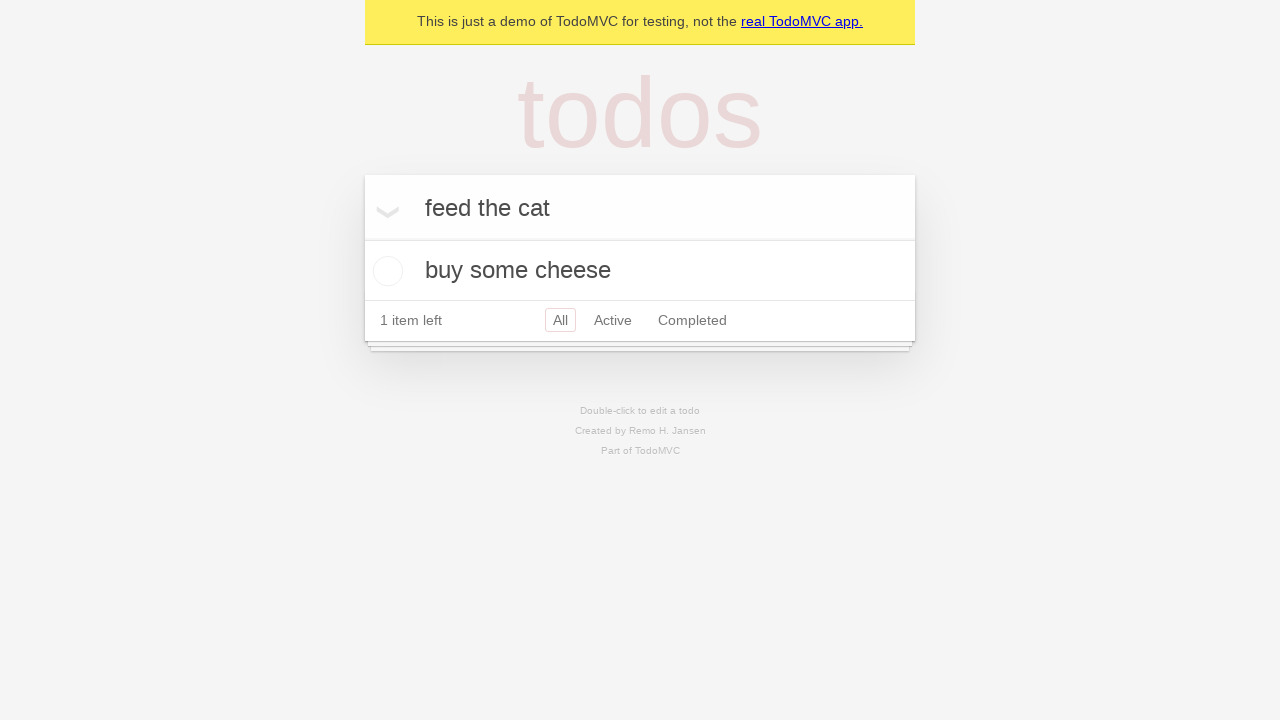

Pressed Enter to create second todo on internal:attr=[placeholder="What needs to be done?"i]
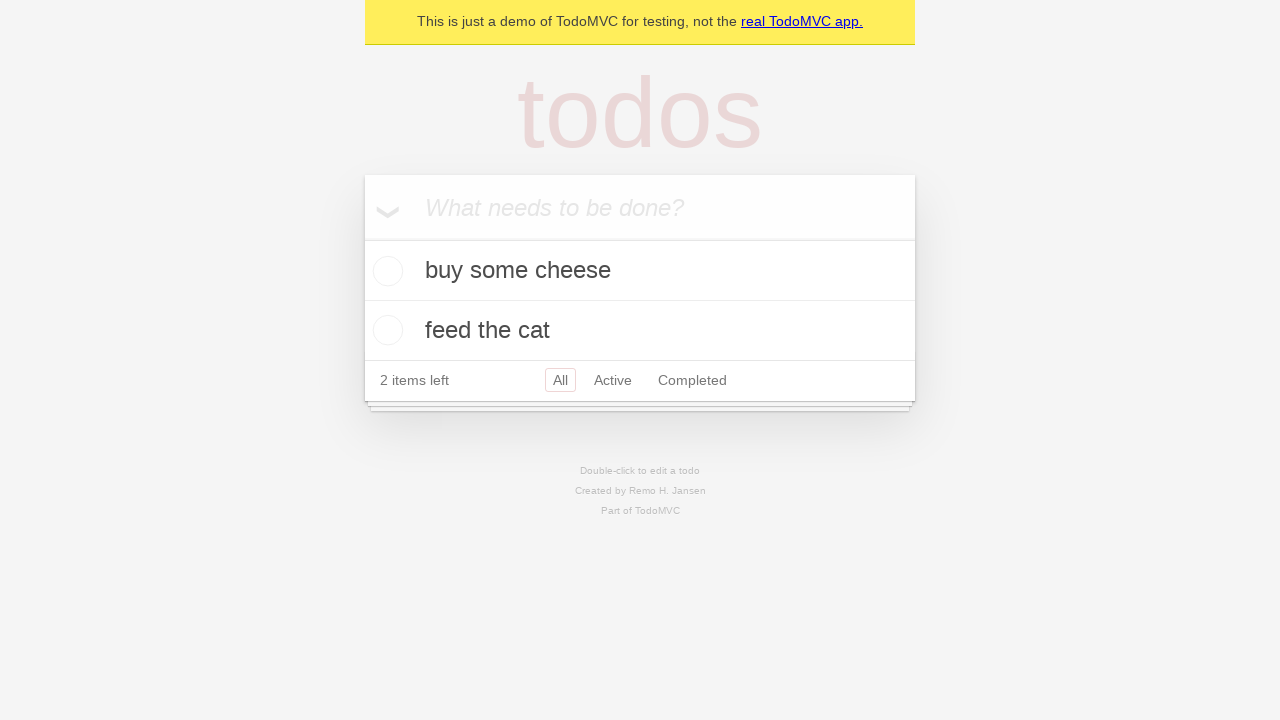

Filled third todo with 'book a doctors appointment' on internal:attr=[placeholder="What needs to be done?"i]
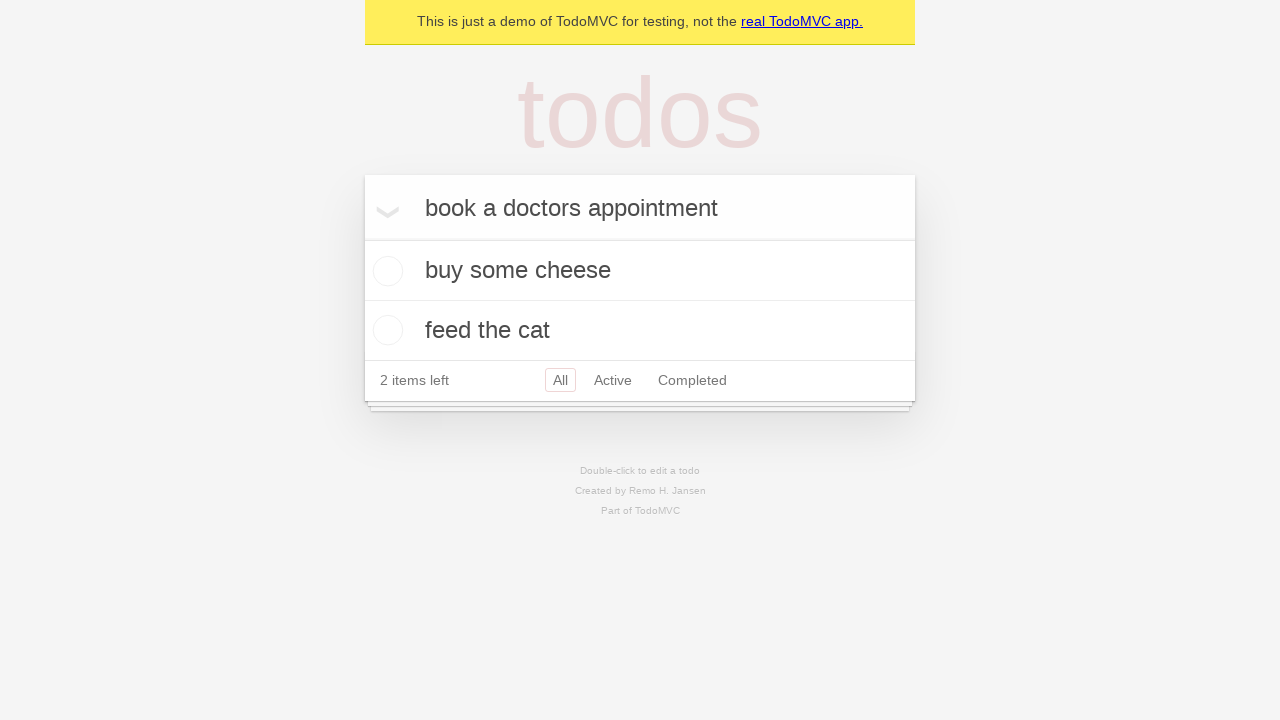

Pressed Enter to create third todo on internal:attr=[placeholder="What needs to be done?"i]
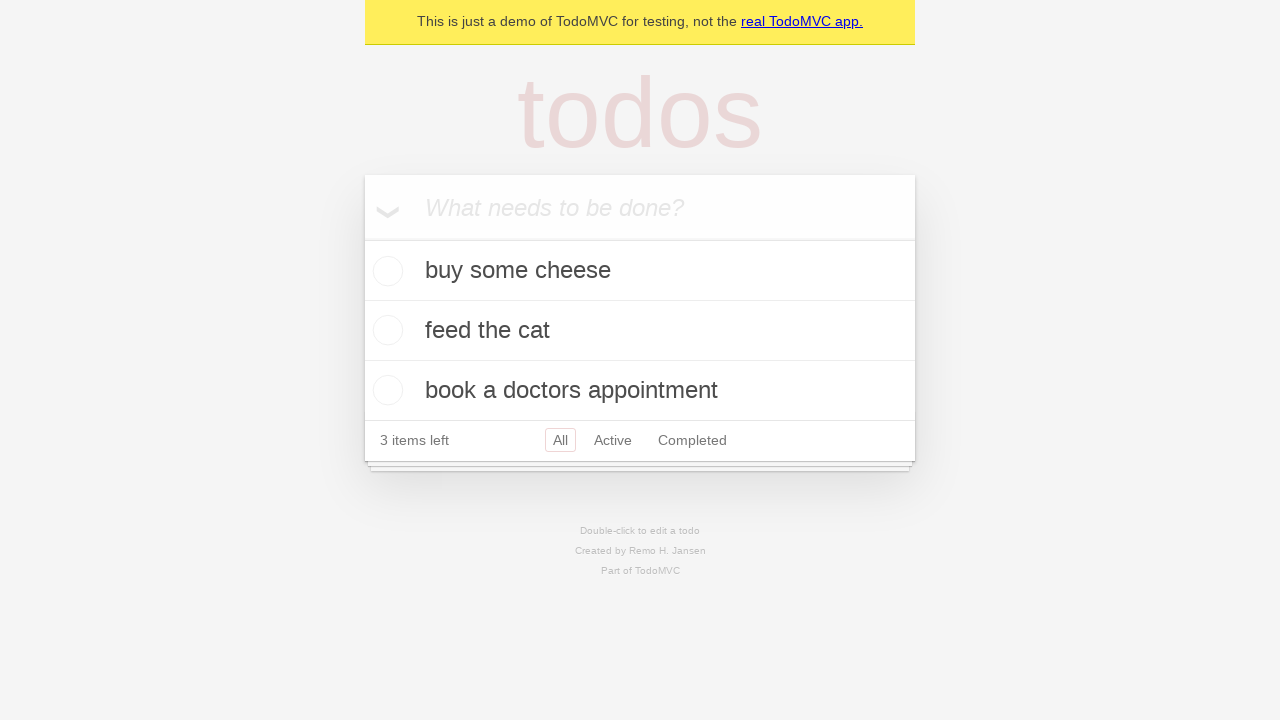

Waited for todos to be created and visible
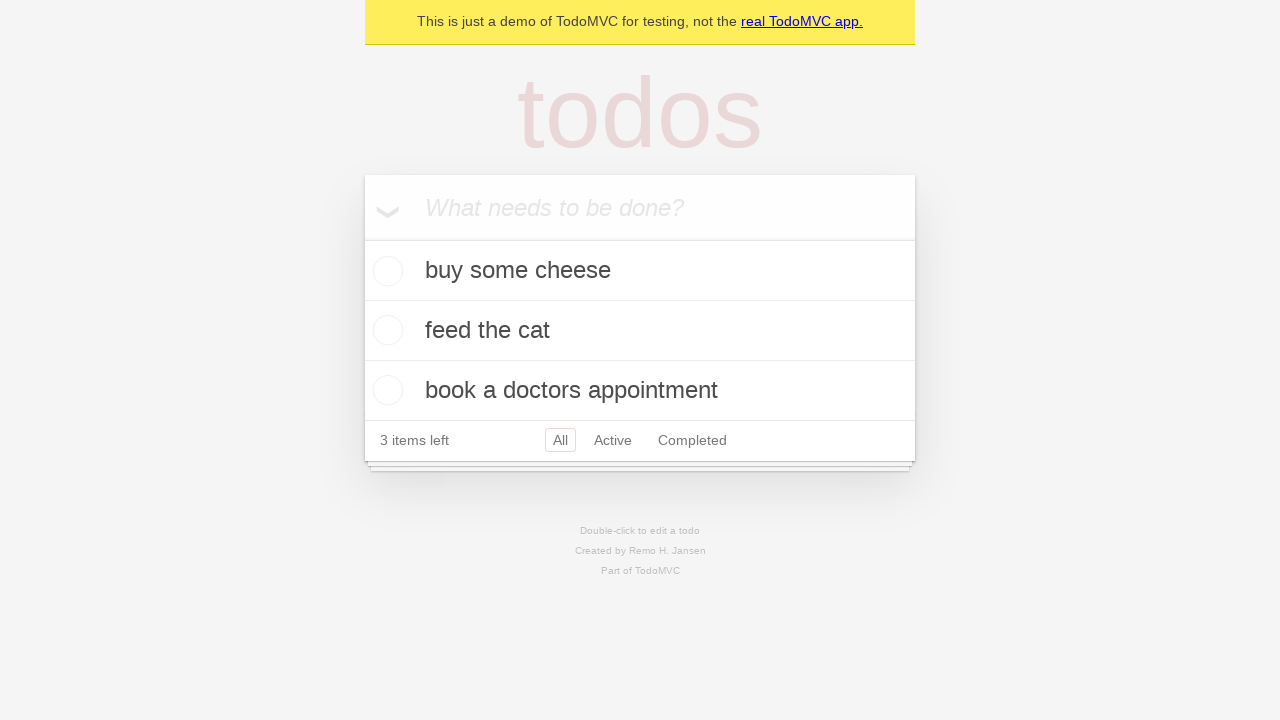

Clicked Active filter link at (613, 440) on internal:role=link[name="Active"i]
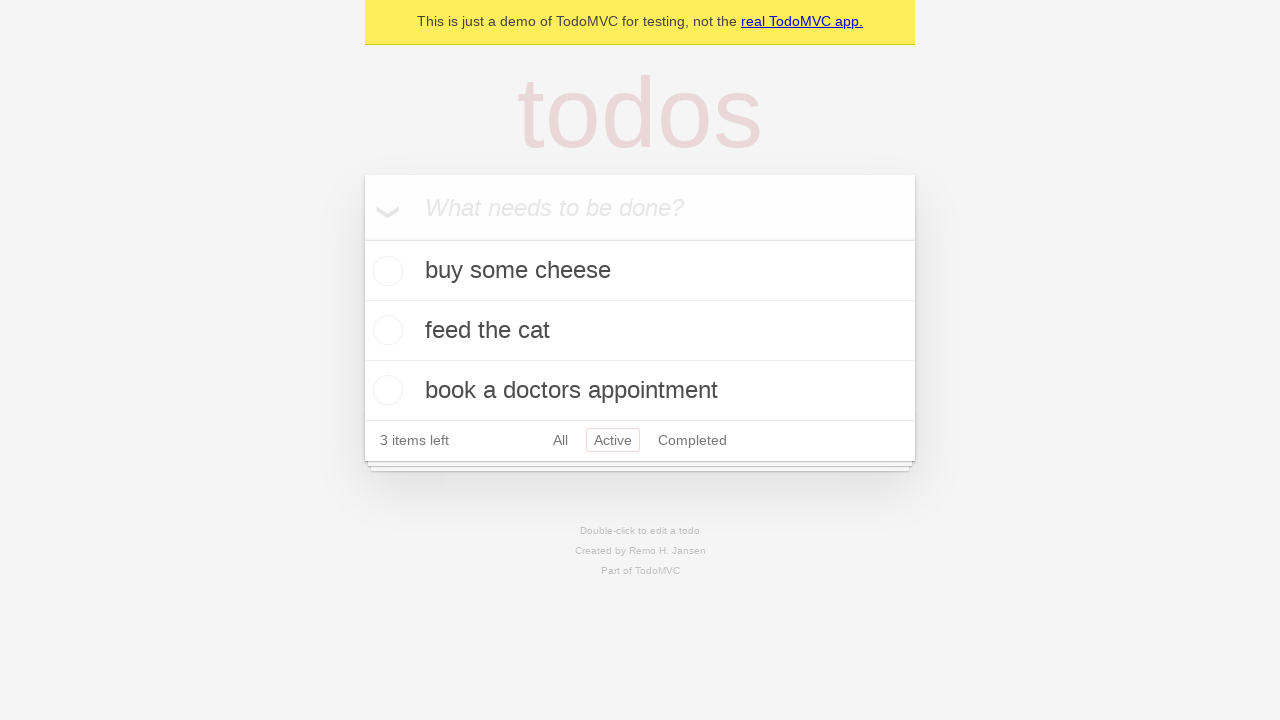

Clicked Completed filter link to verify highlight changes at (692, 440) on internal:role=link[name="Completed"i]
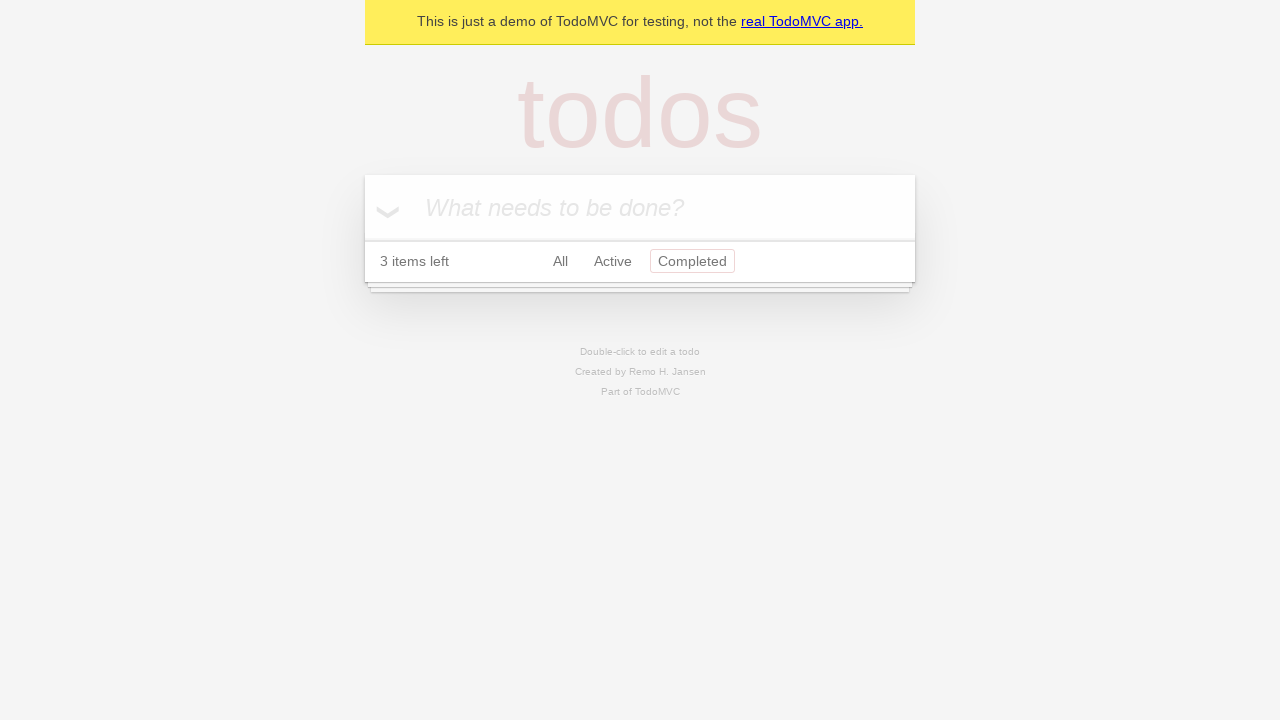

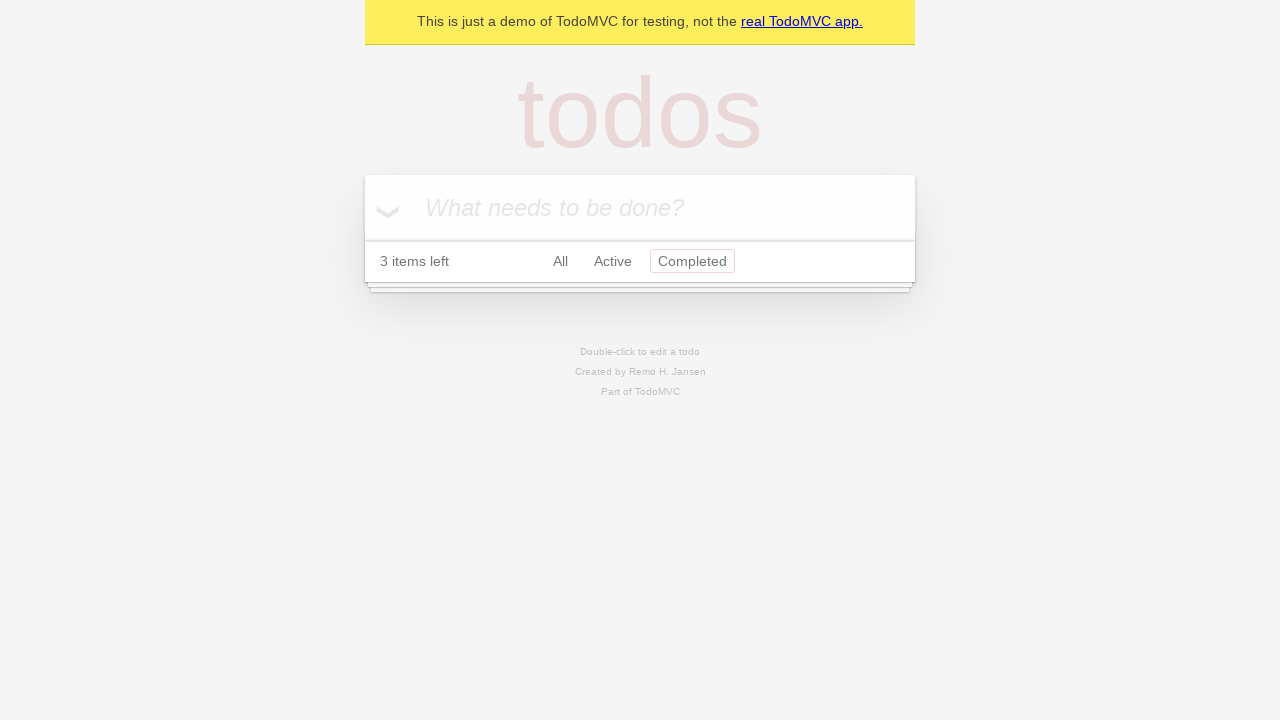